Navigates to The Testing Academy courses page and verifies the page loads by checking the title

Starting URL: https://courses.thetestingacademy.com/

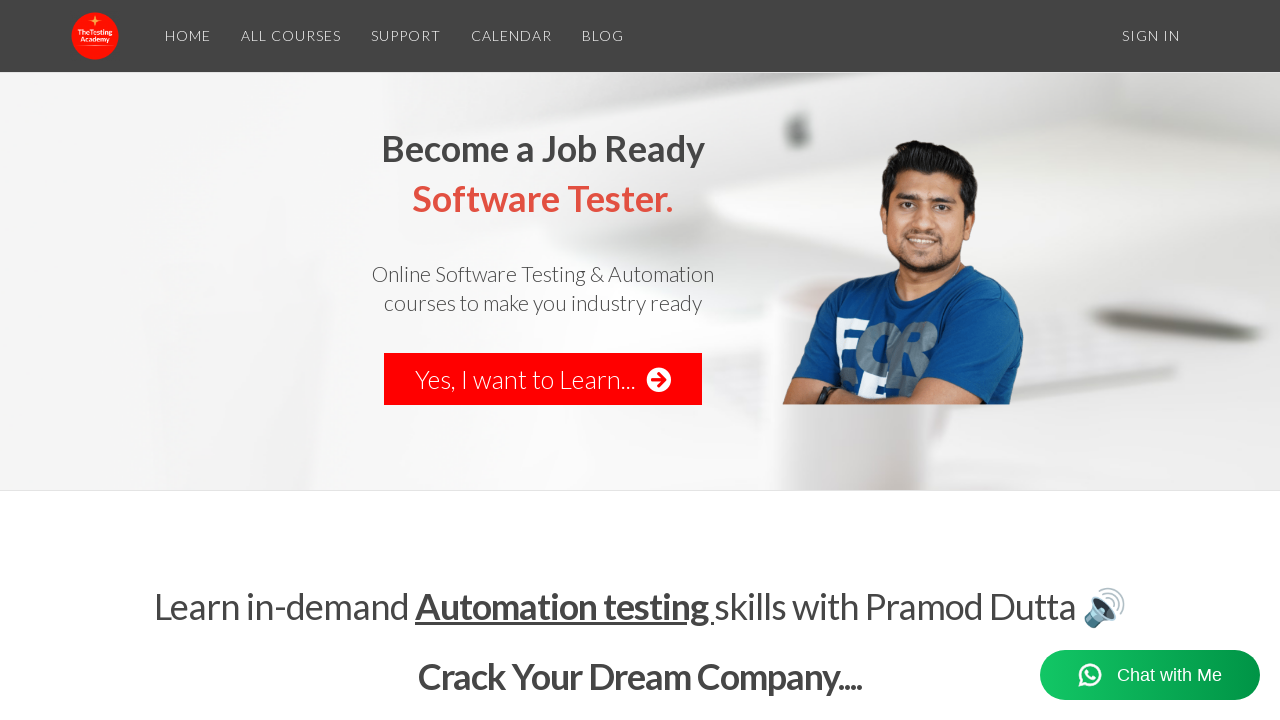

Navigated to The Testing Academy courses page
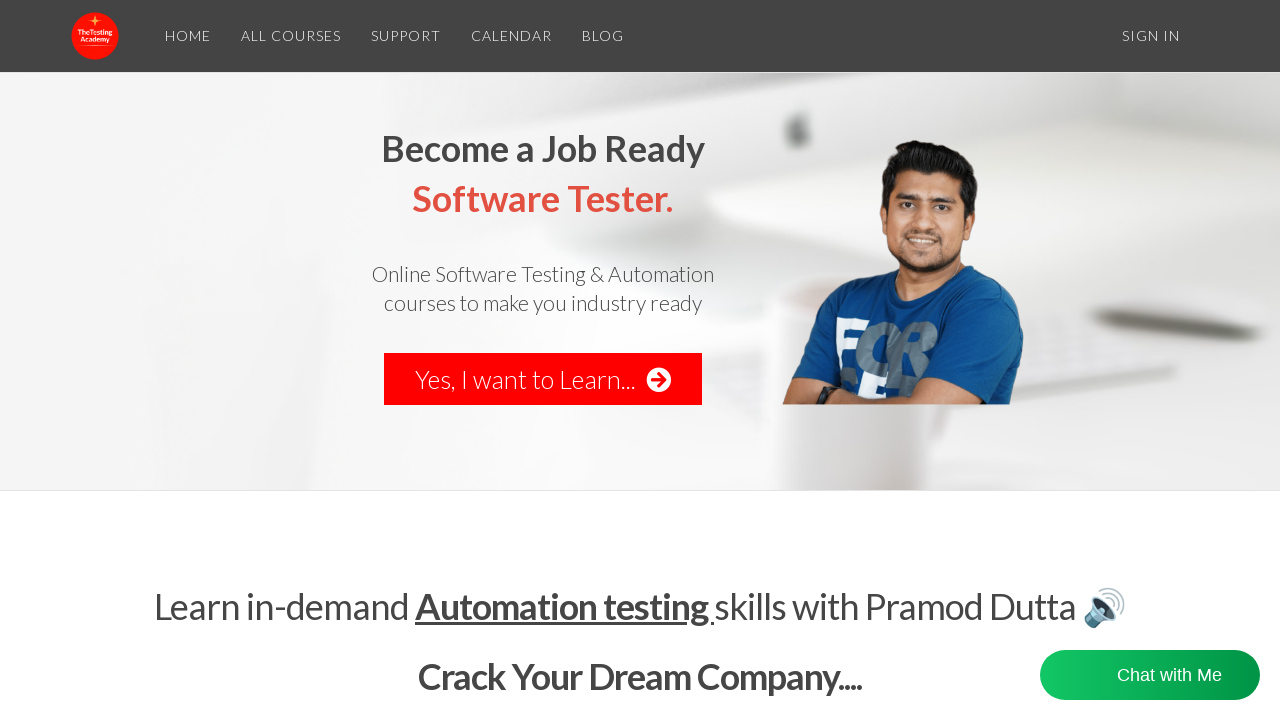

Page loaded - domcontentloaded state reached
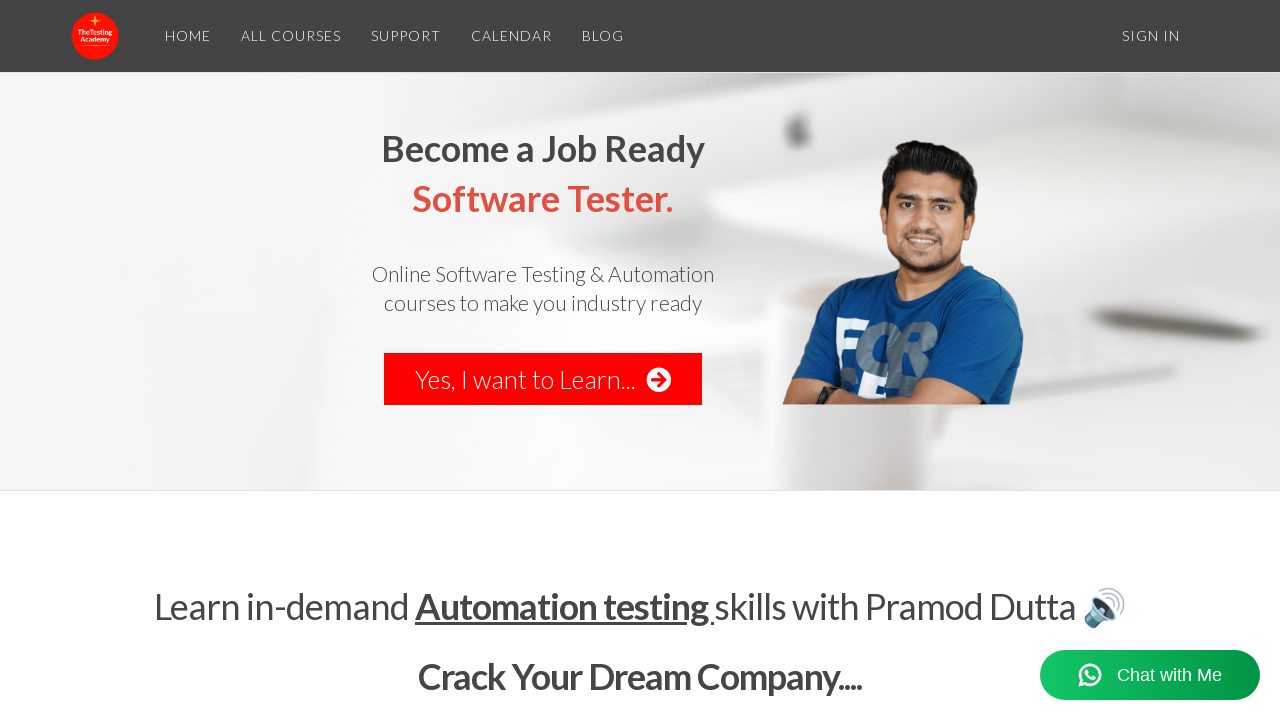

Retrieved page title: Learn Software Testing &amp; Test Automation
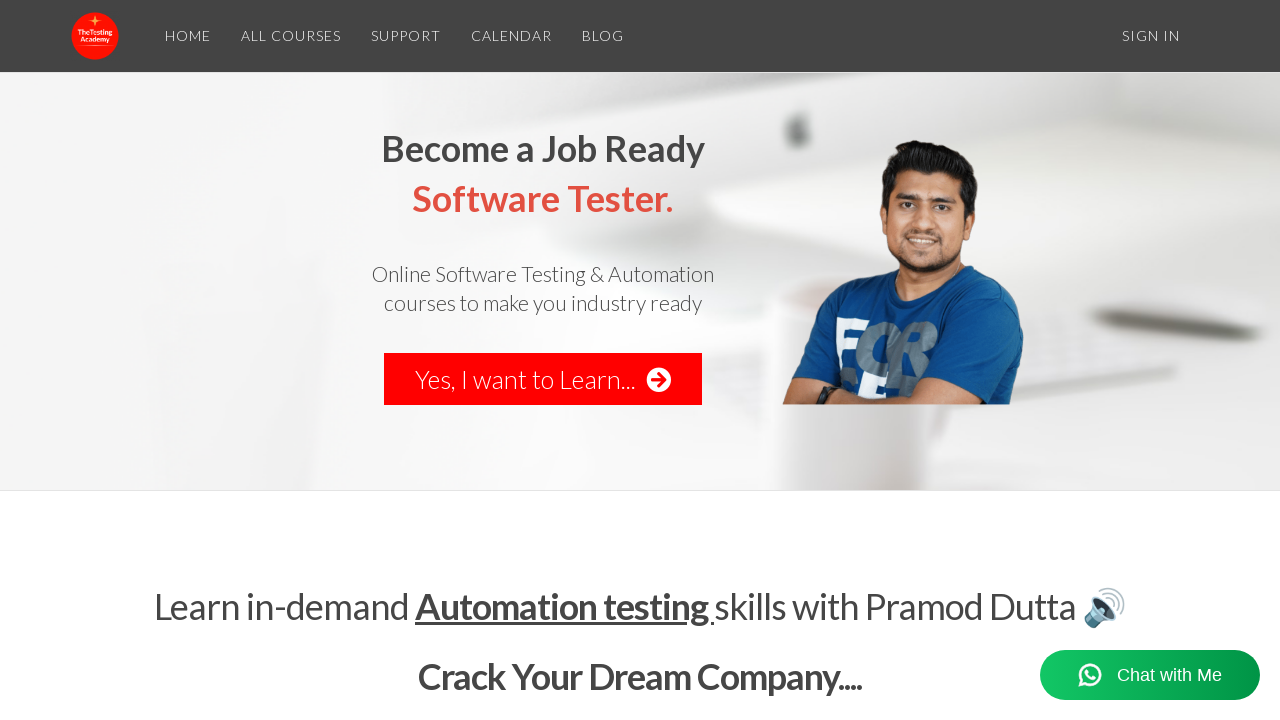

Printed page title to console
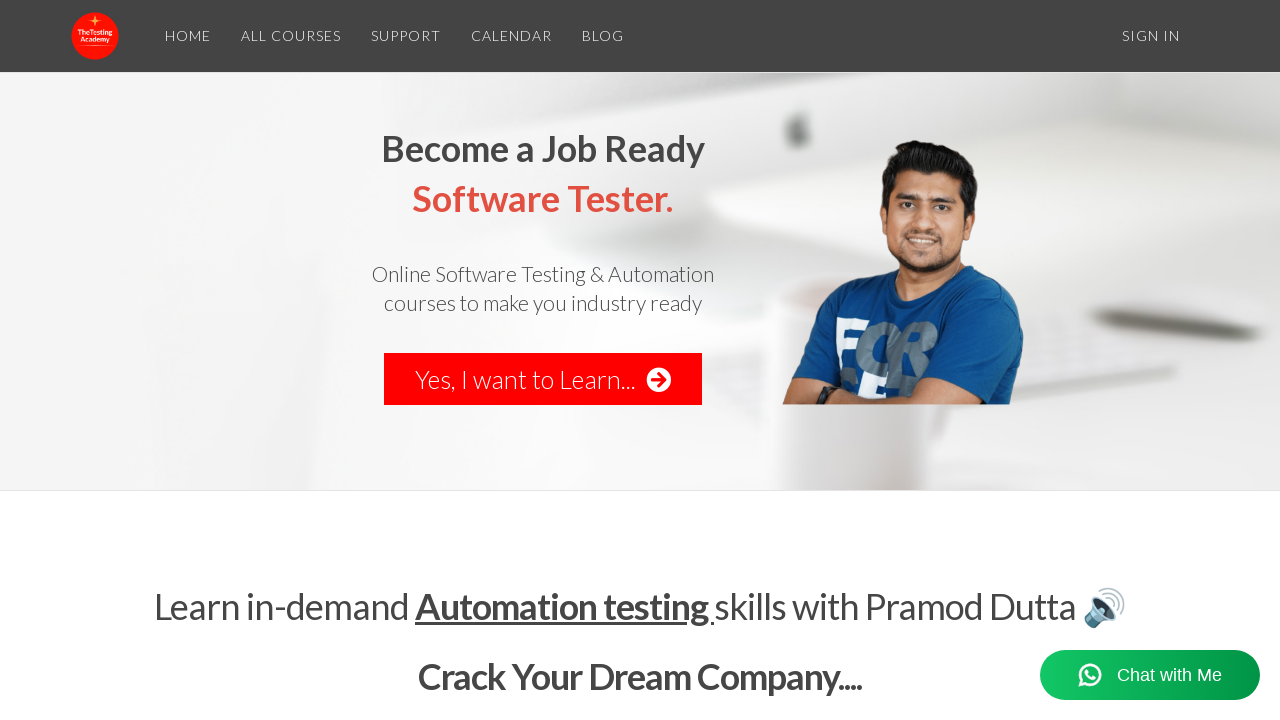

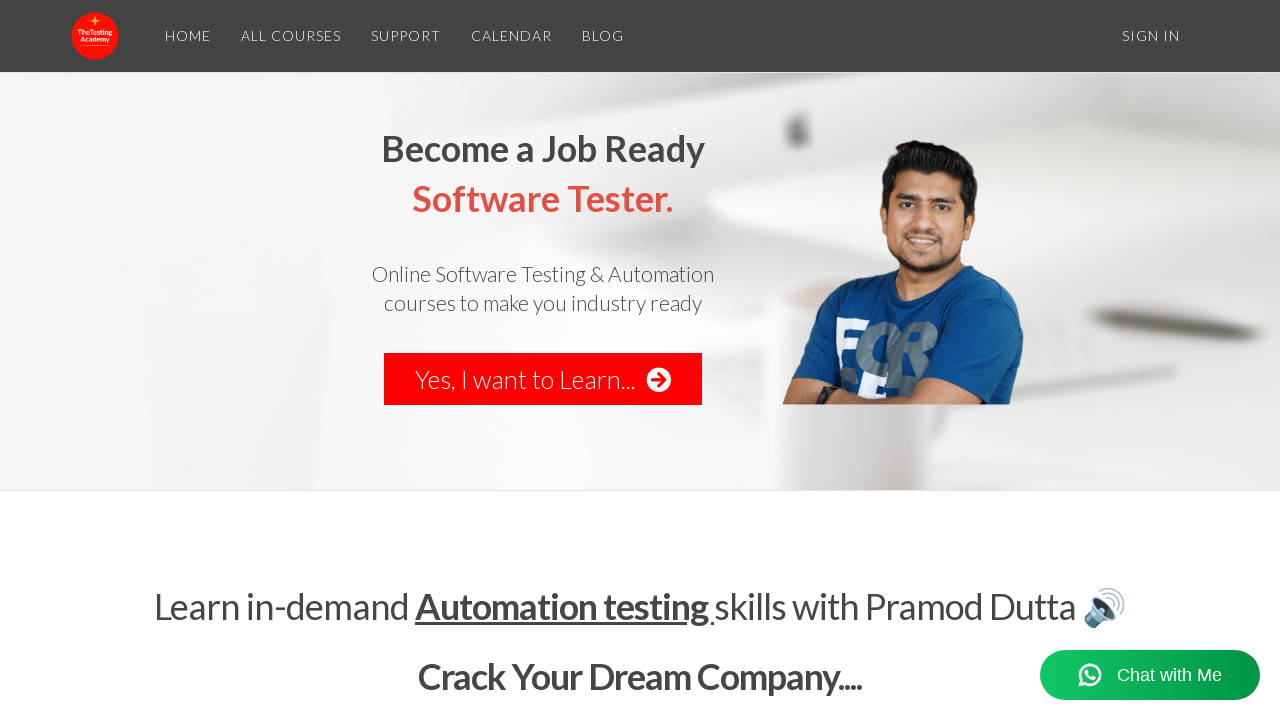